Tests A/B test opt-out functionality by visiting the A/B test page, checking if in a test group, adding an opt-out cookie, refreshing the page, and verifying the opt-out worked by checking the heading text changes to "No A/B Test".

Starting URL: http://the-internet.herokuapp.com/abtest

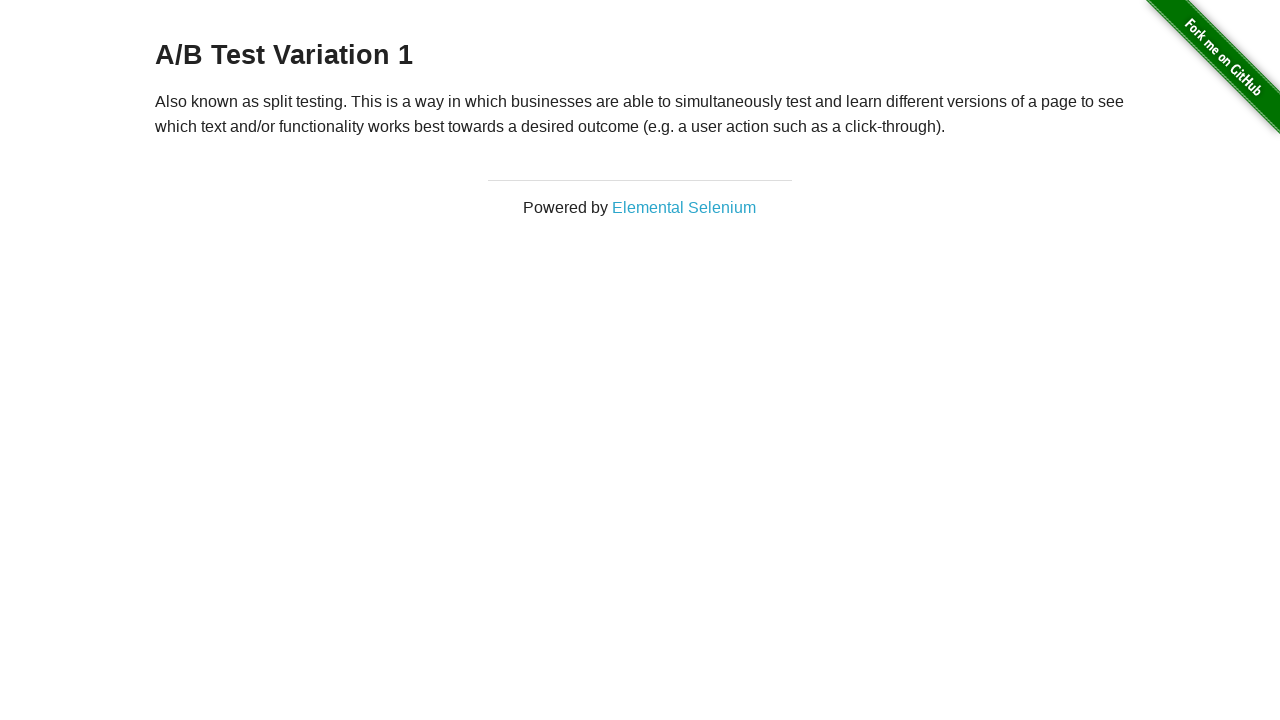

Located the h3 heading element
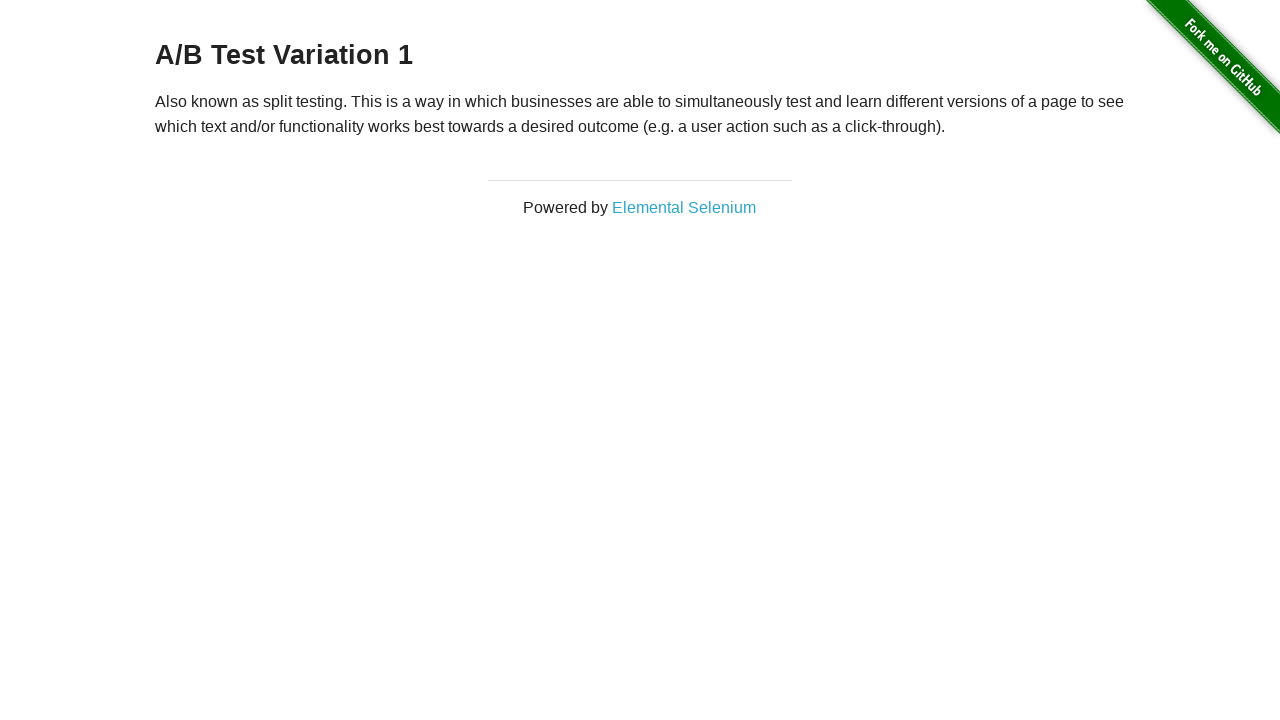

Retrieved heading text: 'A/B Test Variation 1'
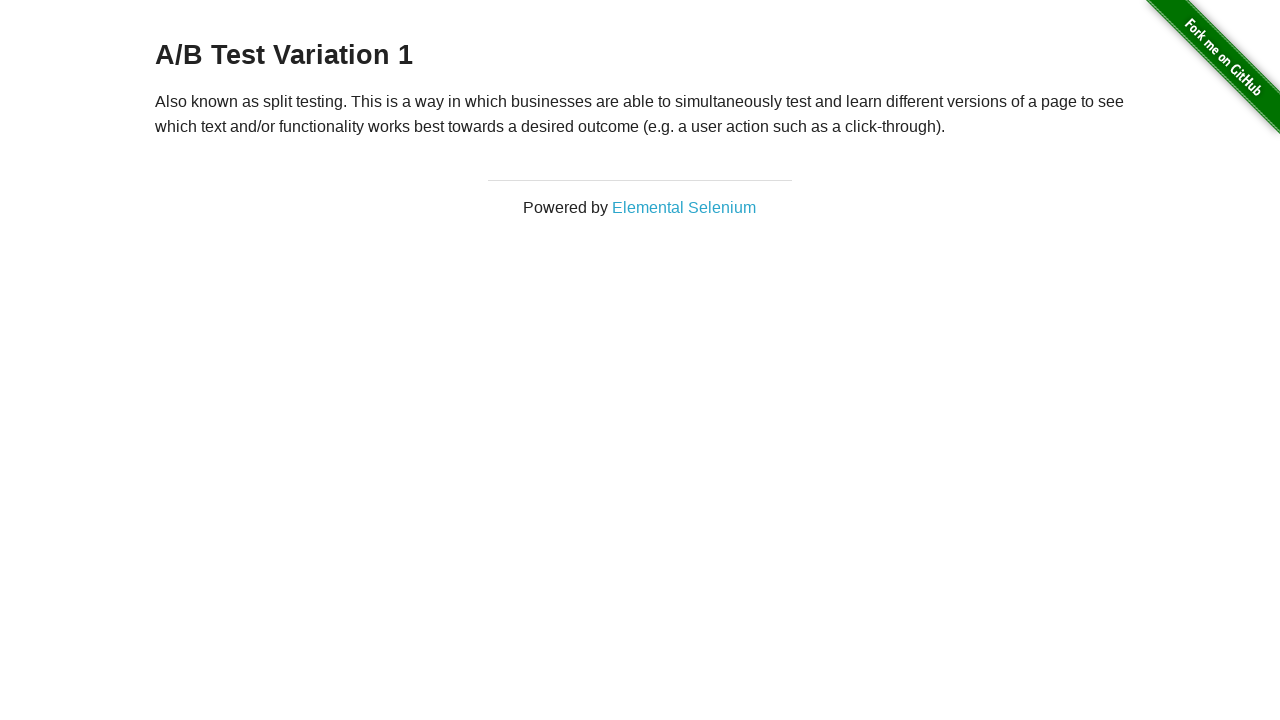

Added optimizelyOptOut cookie to opt out of A/B test
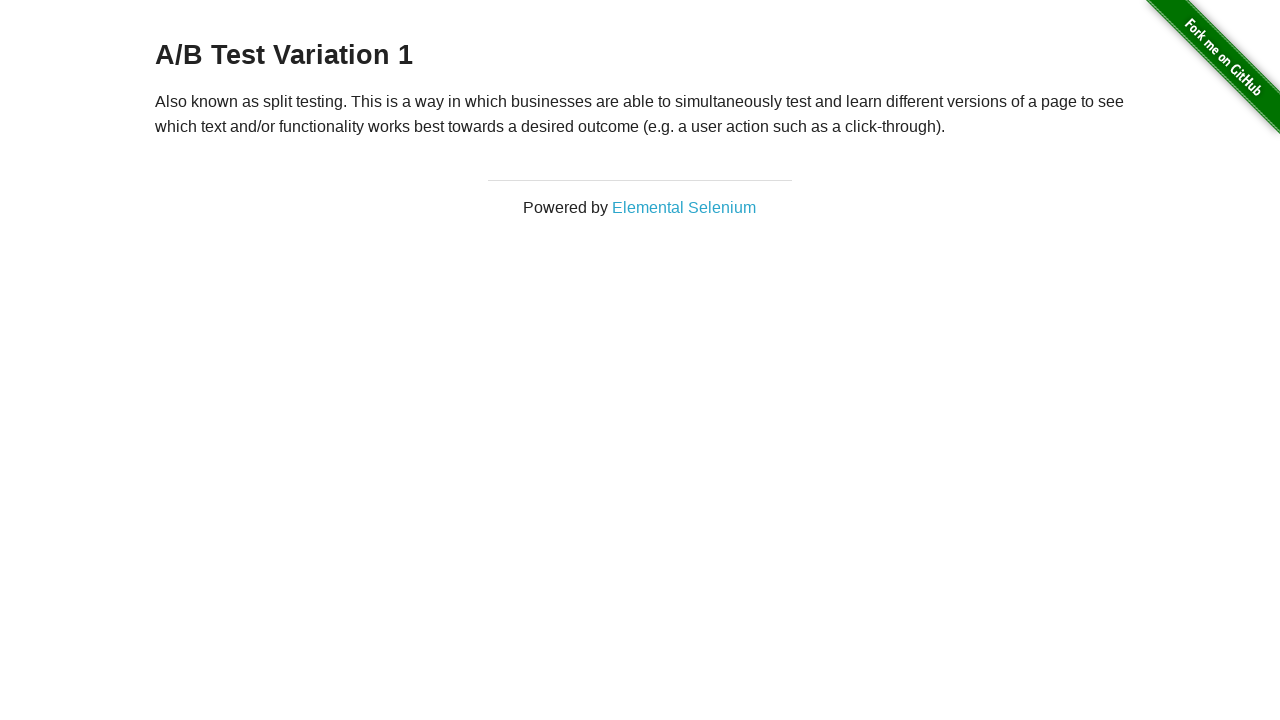

Reloaded the page after adding opt-out cookie
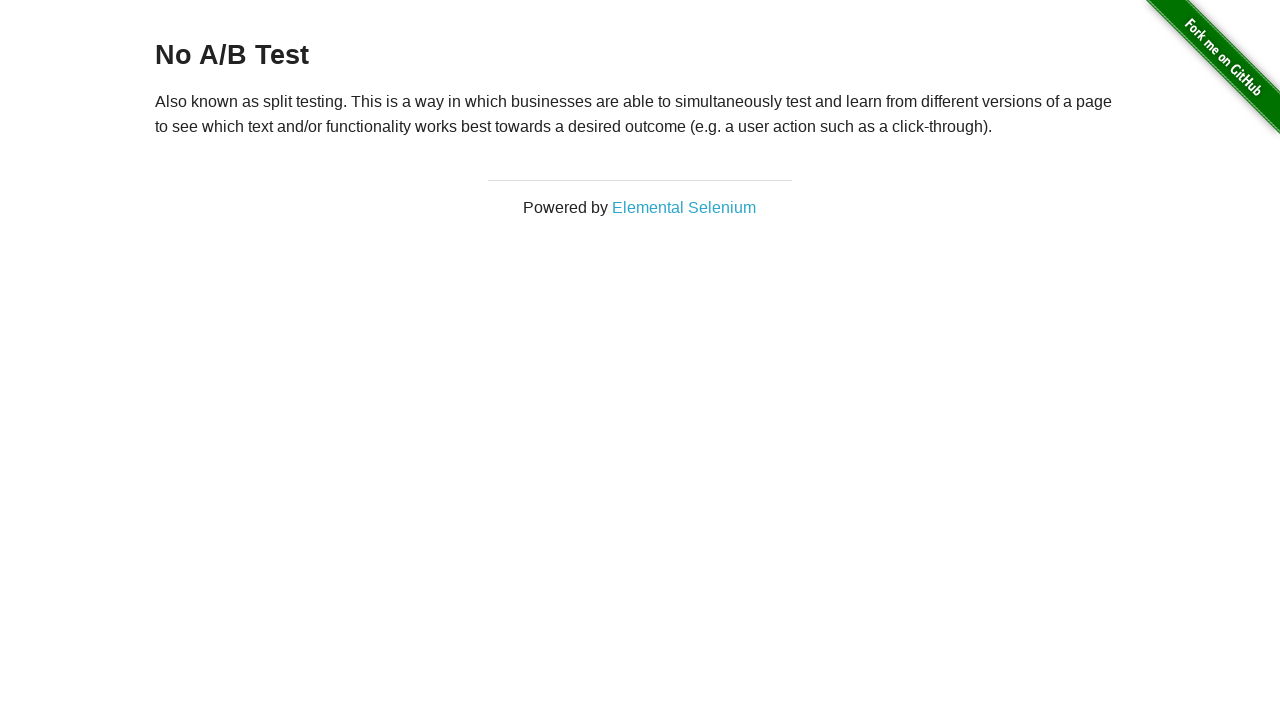

Waited for heading to be visible after page reload
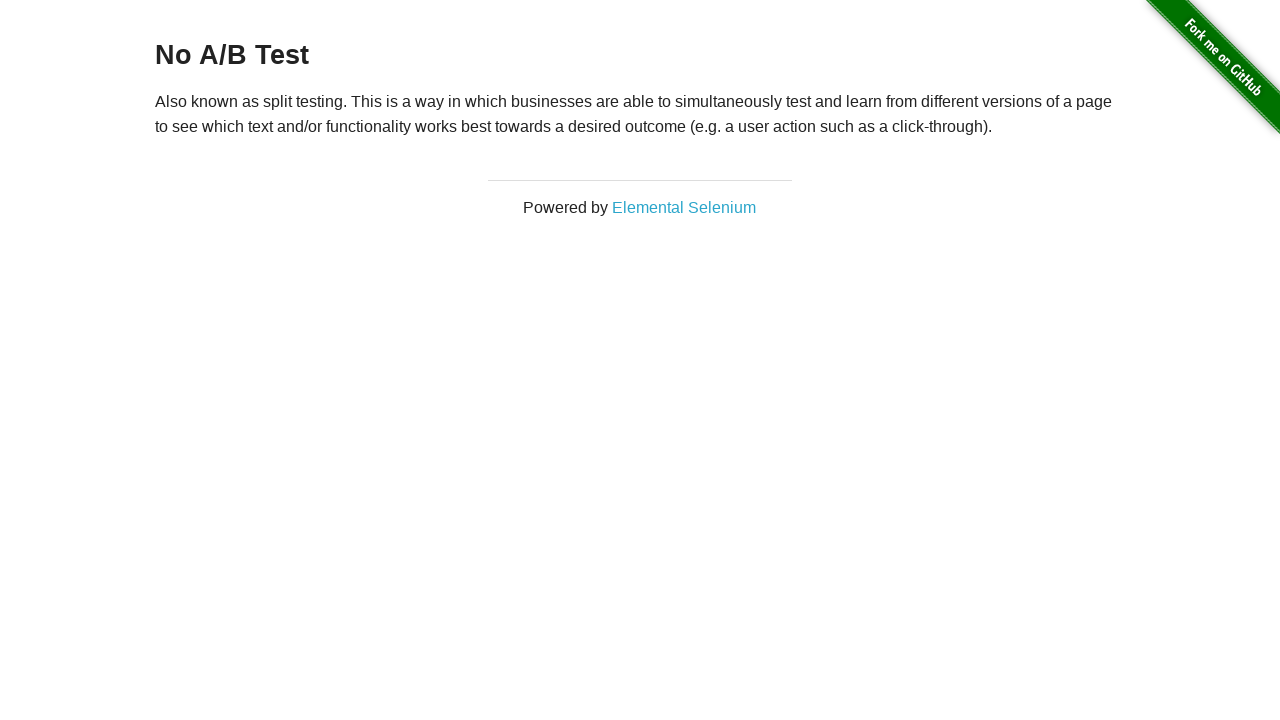

Retrieved final heading text: 'No A/B Test'
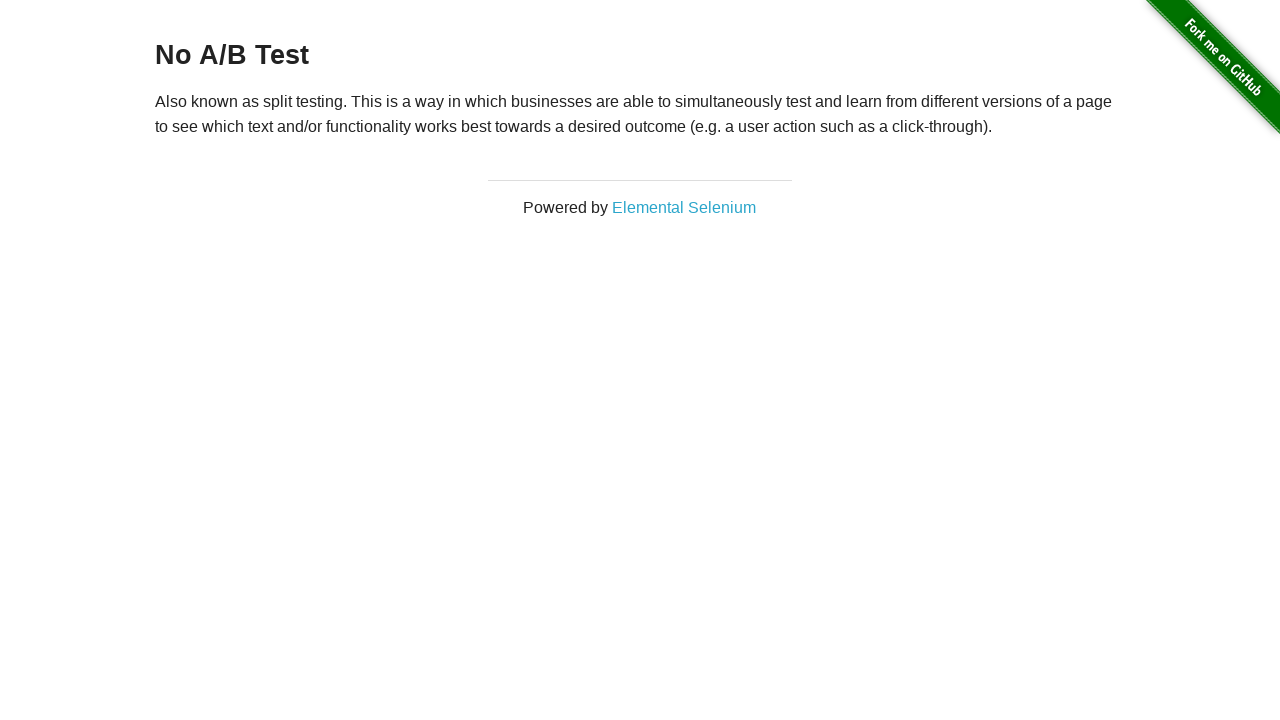

Verified opt-out was successful - heading shows 'No A/B Test'
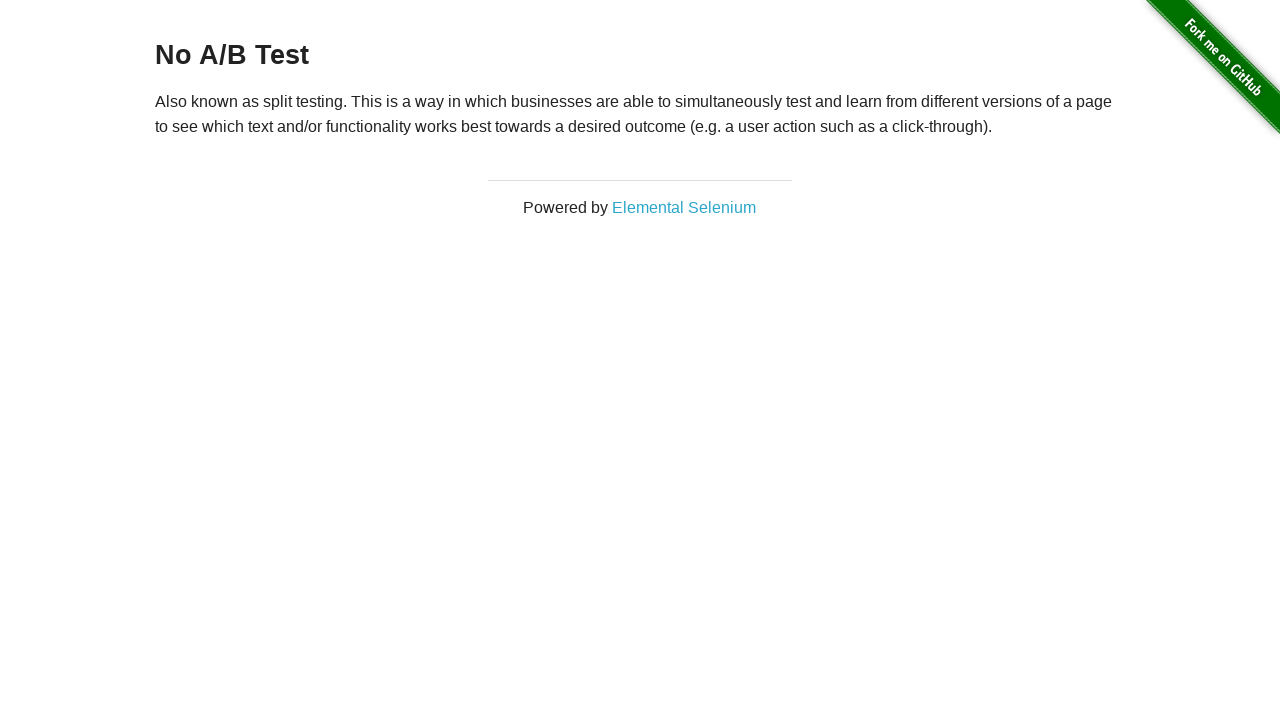

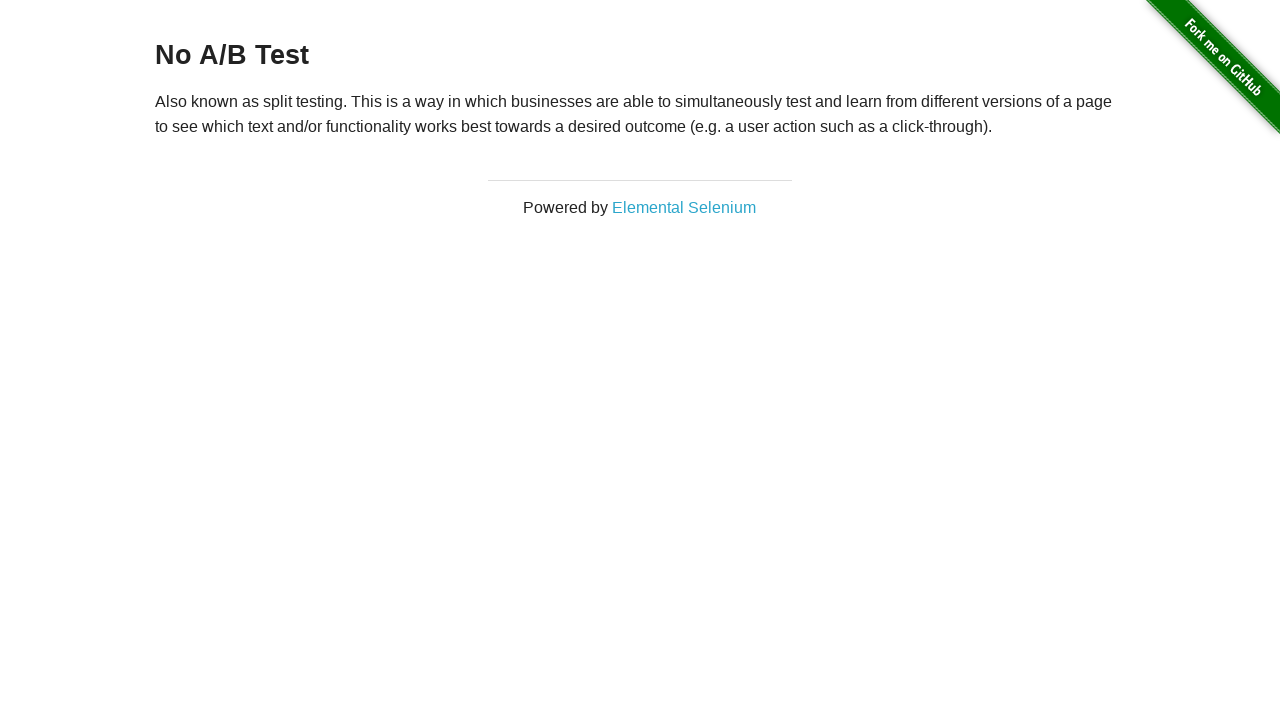